Tests a simple form interaction by entering text into an input field and clicking a button

Starting URL: https://loghen41.github.io

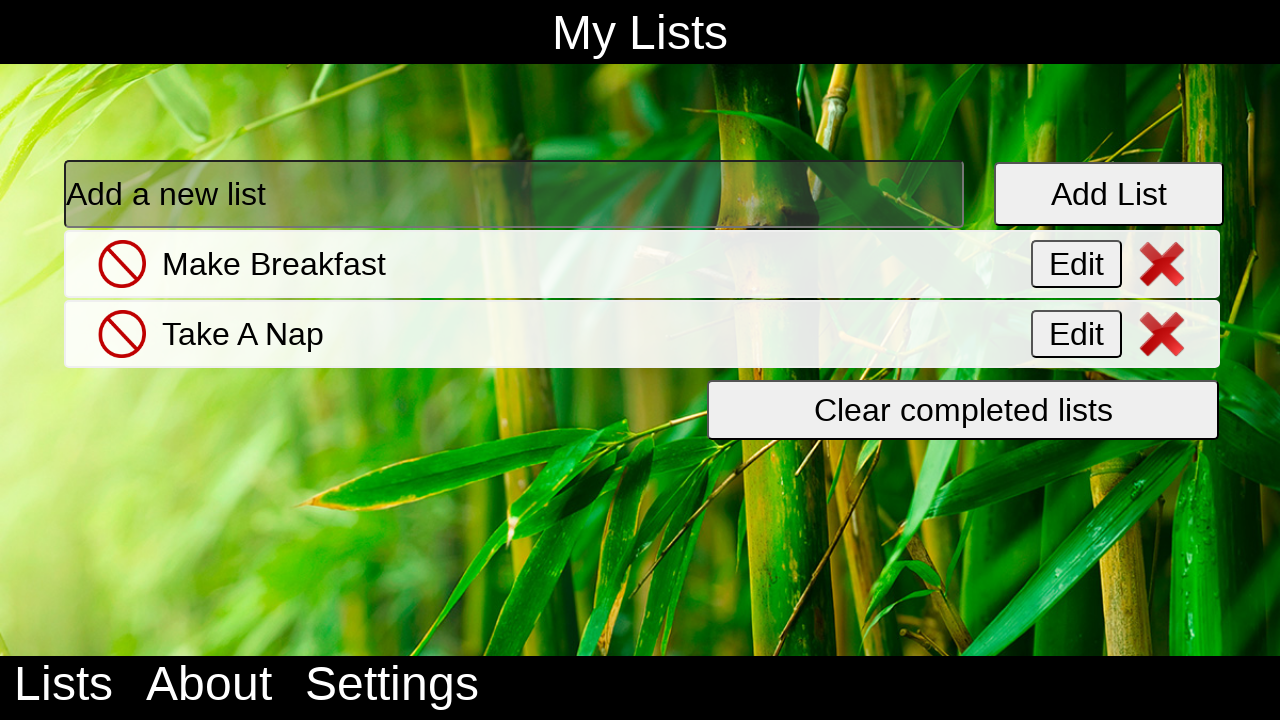

Filled input field with 'Write some Code' on .fullInput
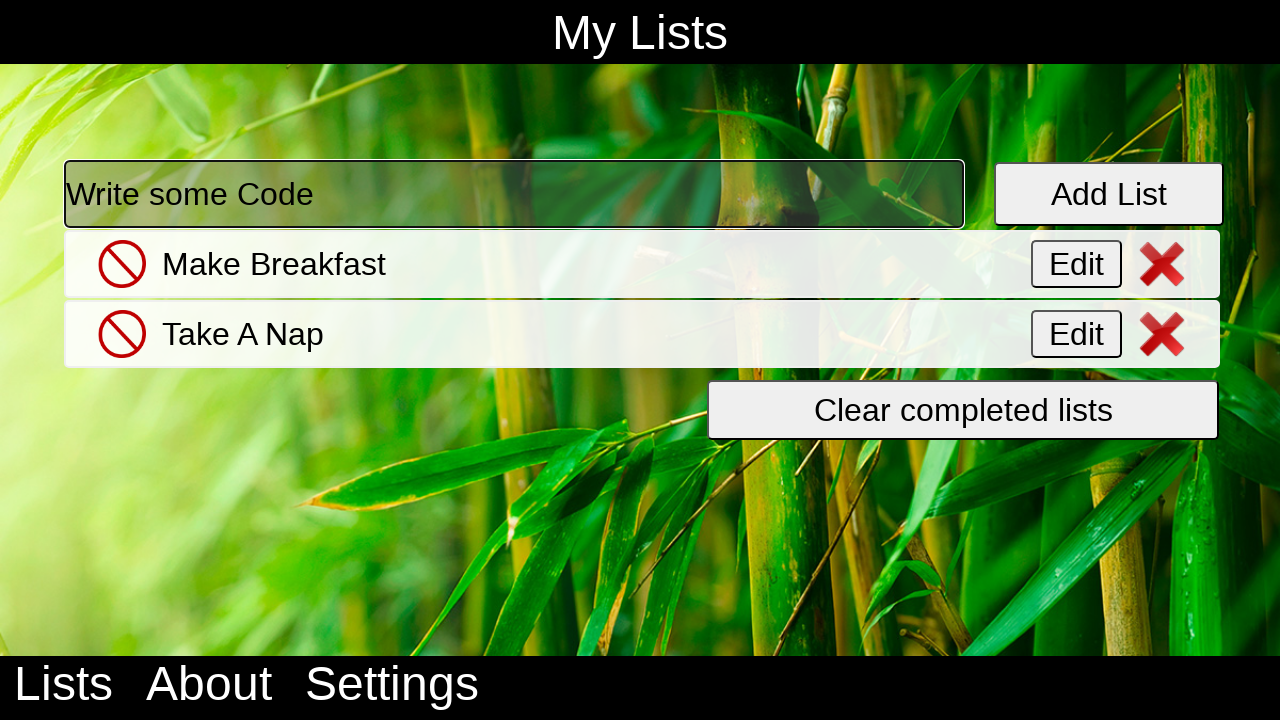

Clicked the button to submit form at (1109, 194) on .fullButton
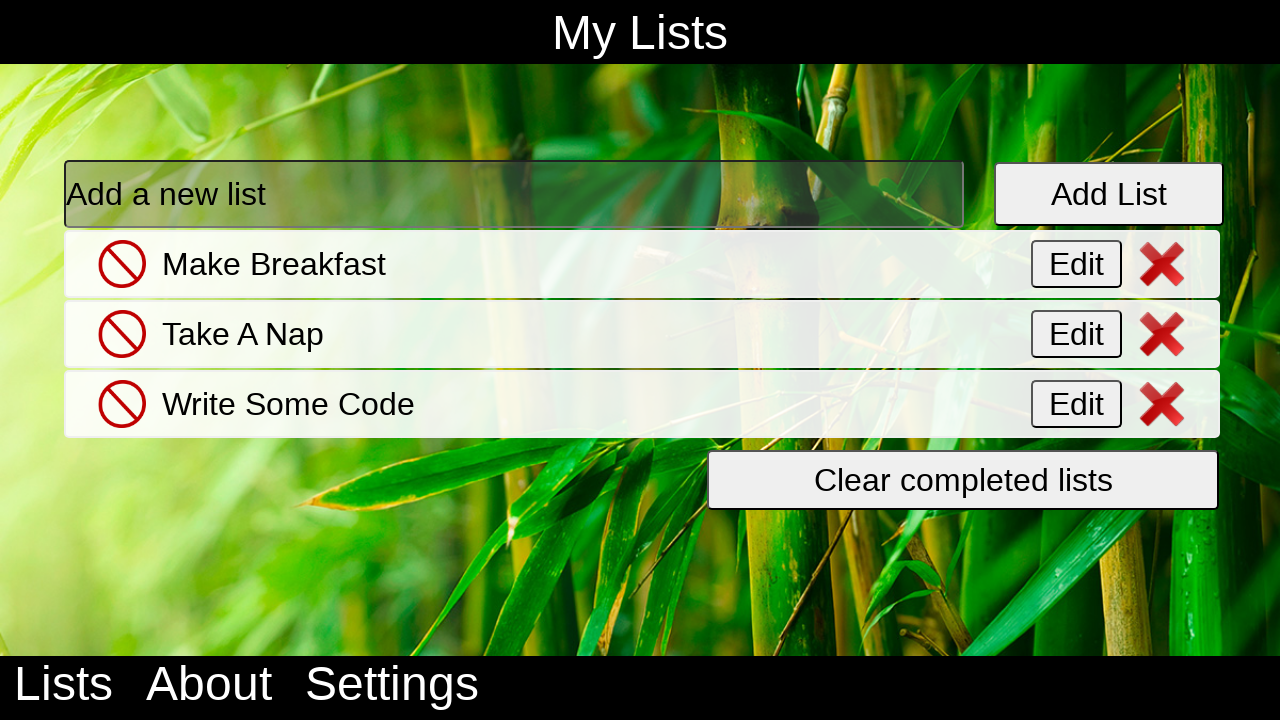

Waited 2 seconds for response/action to complete
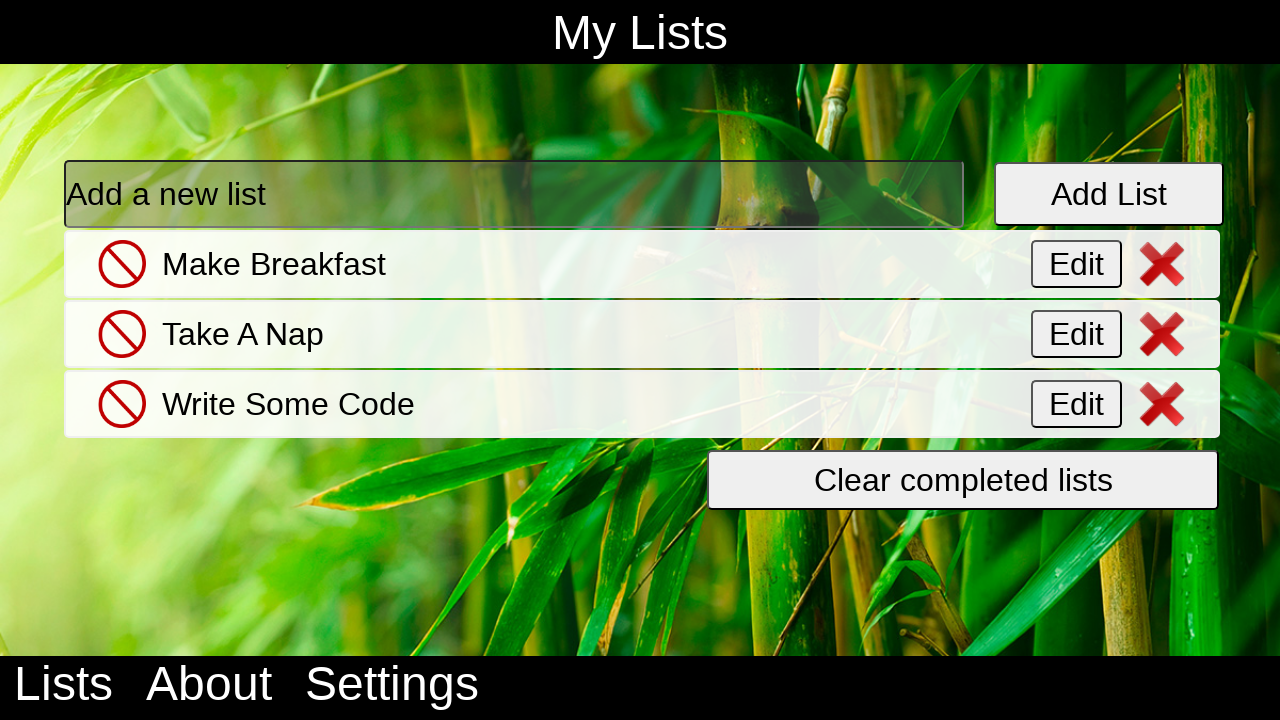

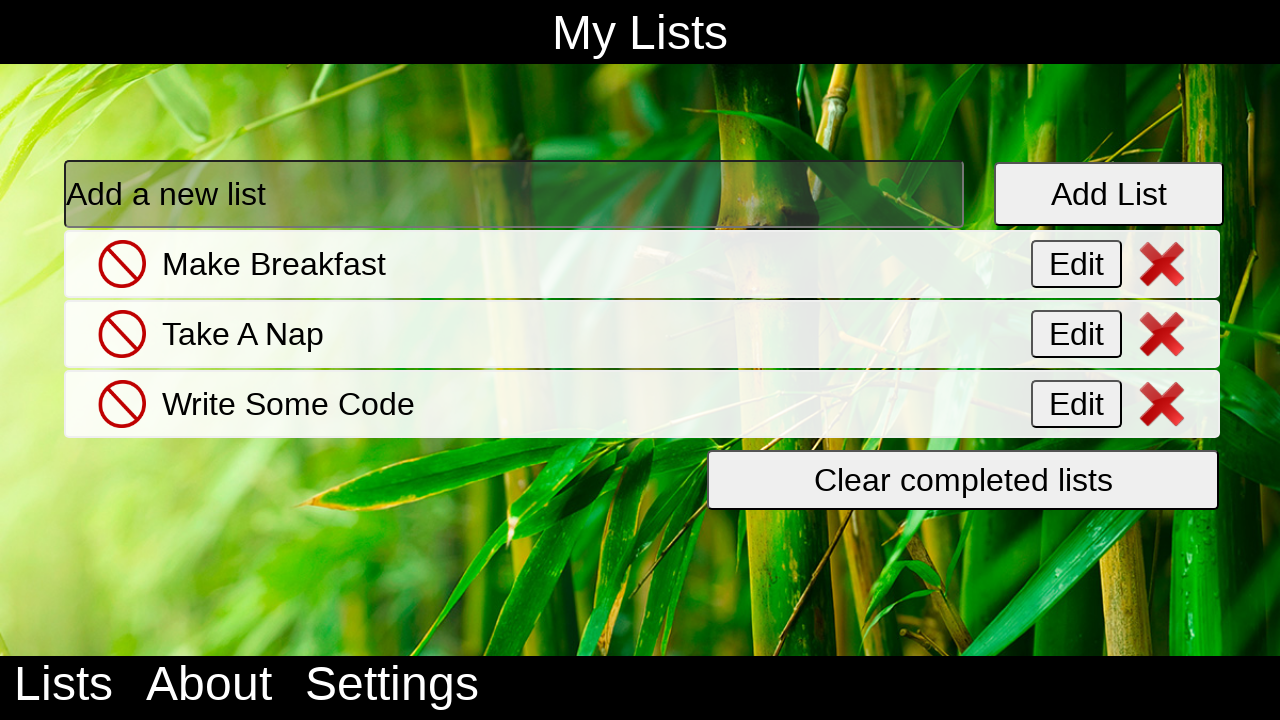